Navigates to Selenium ecosystem page, scrolls to a table, and interacts with table elements to verify data is displayed correctly

Starting URL: https://www.selenium.dev/ecosystem/

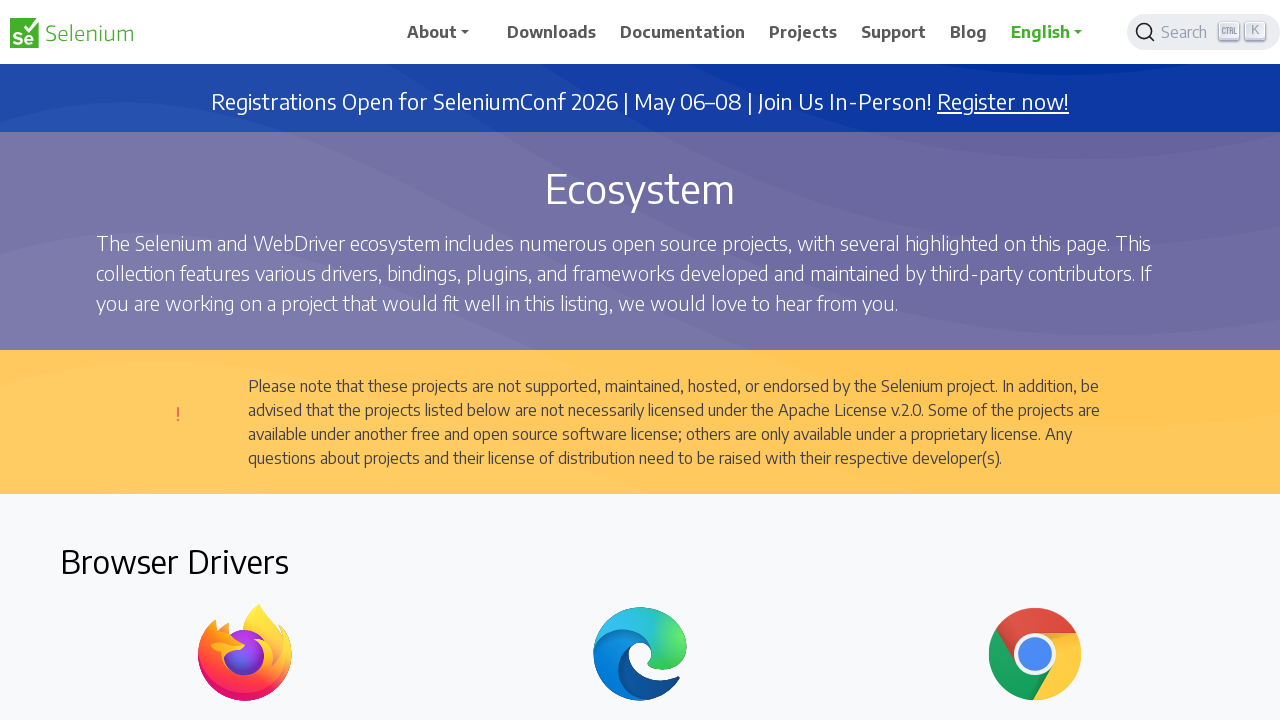

Scrolled down 990 pixels to locate table
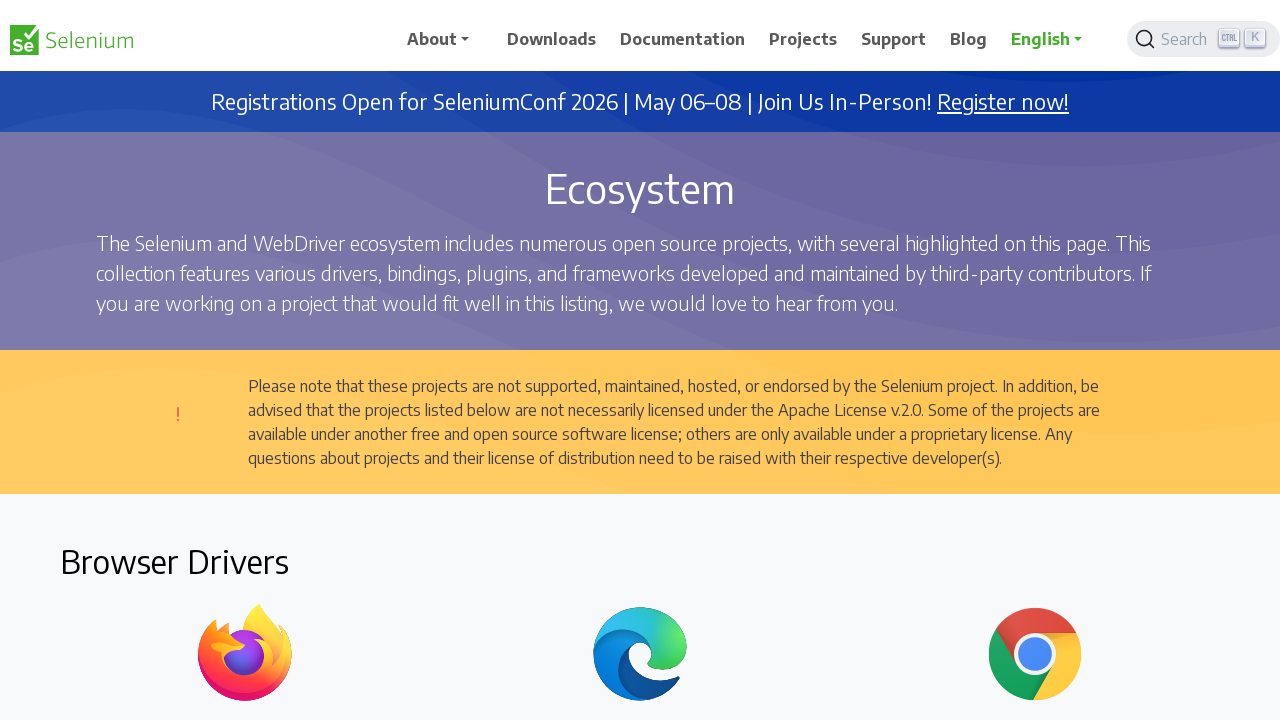

Table with class 'table' became visible
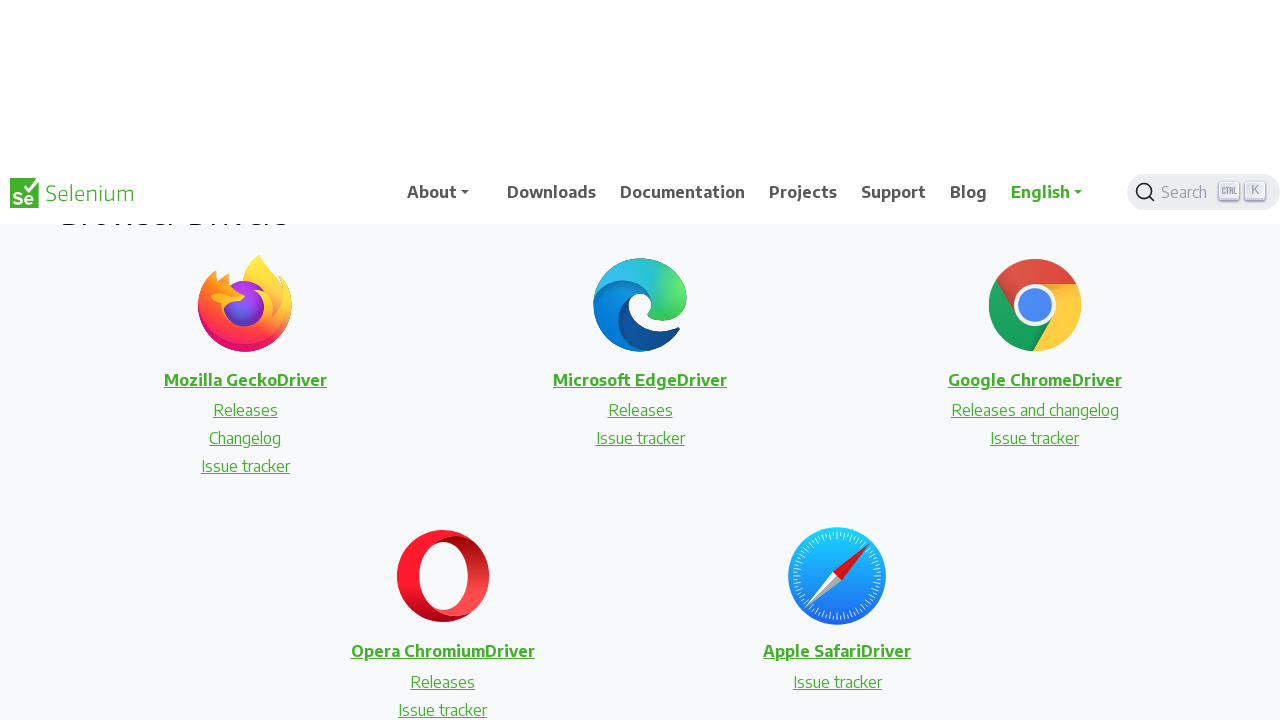

Retrieved all table rows - Total rows: 9
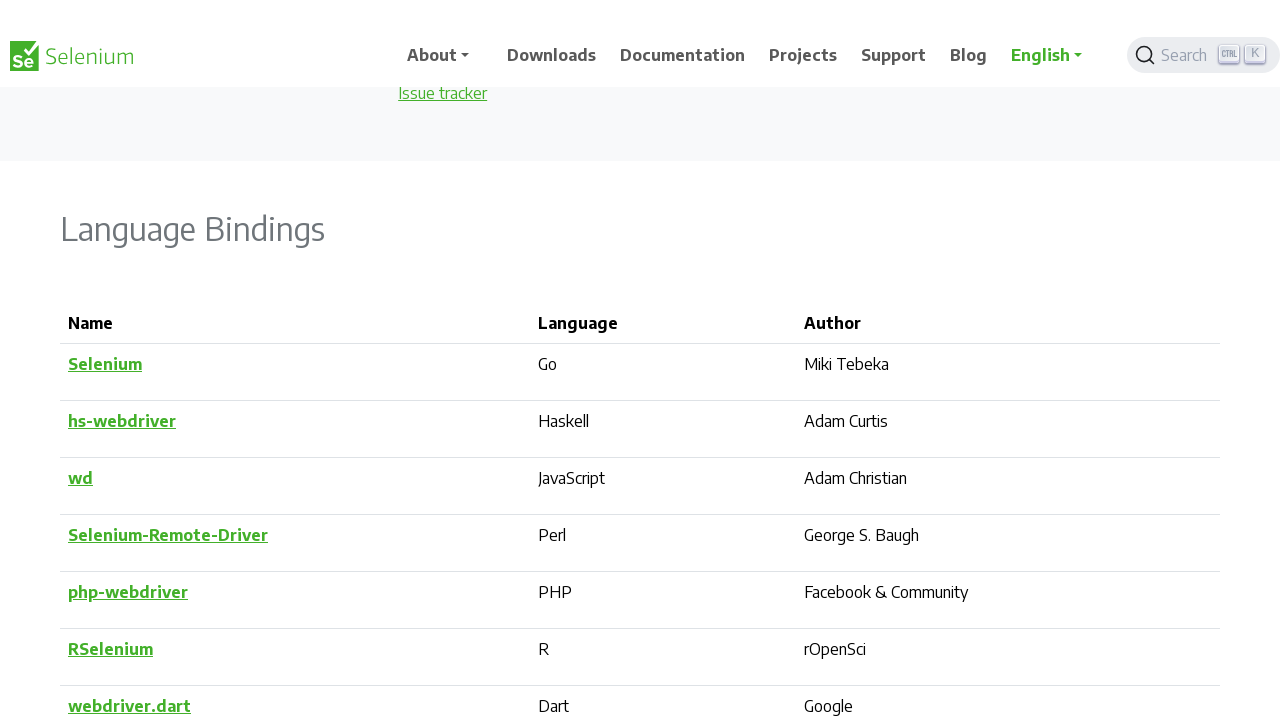

Retrieved all table column headers - Total columns: 3
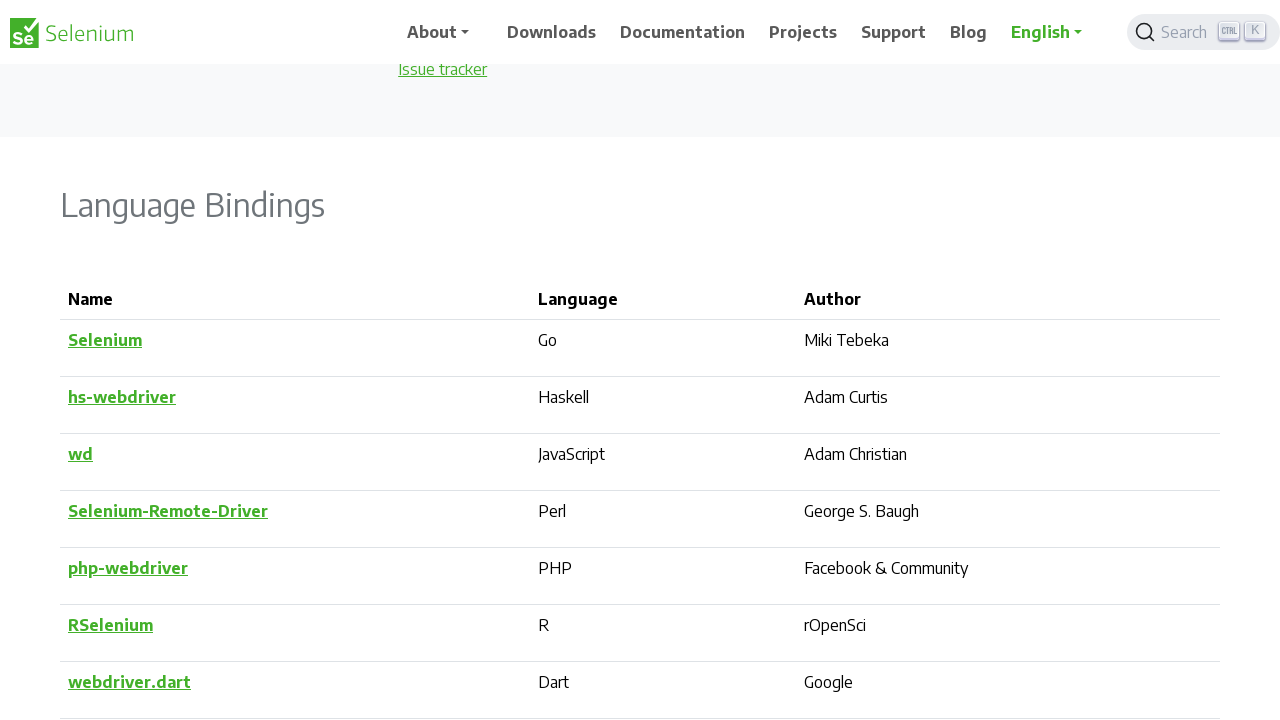

Retrieved name element from table row 1
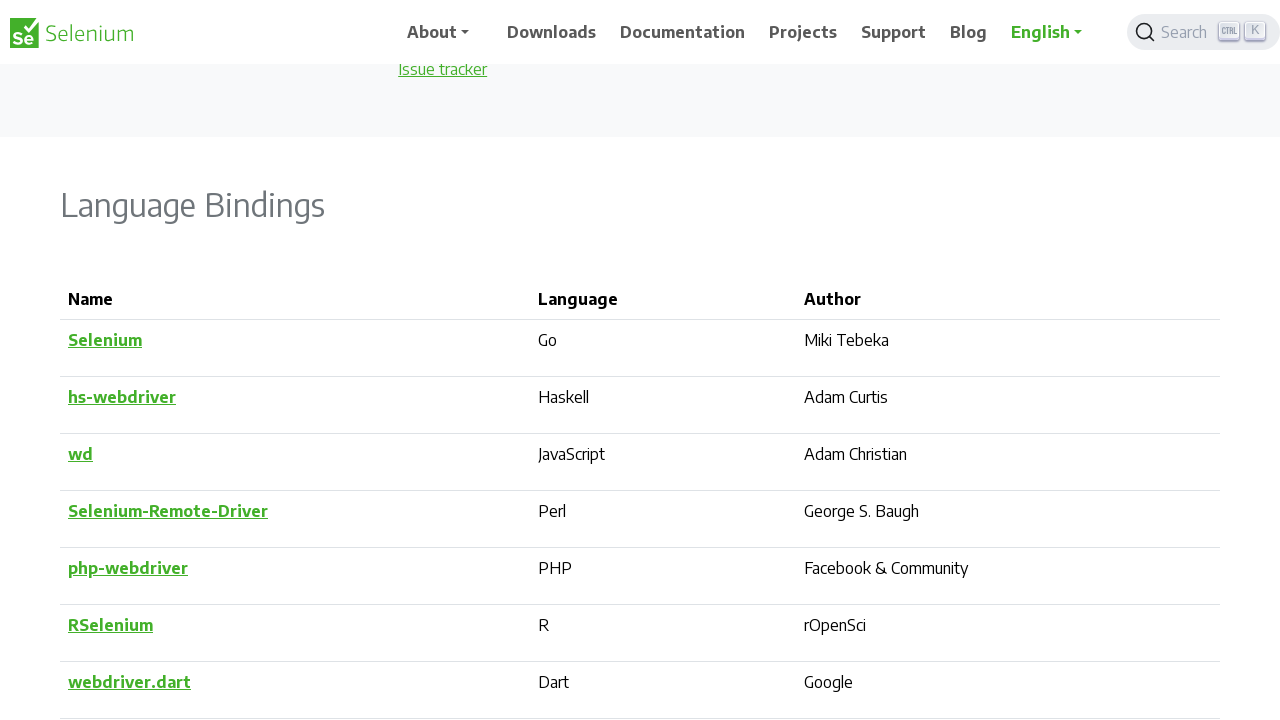

Retrieved name element from table row 2
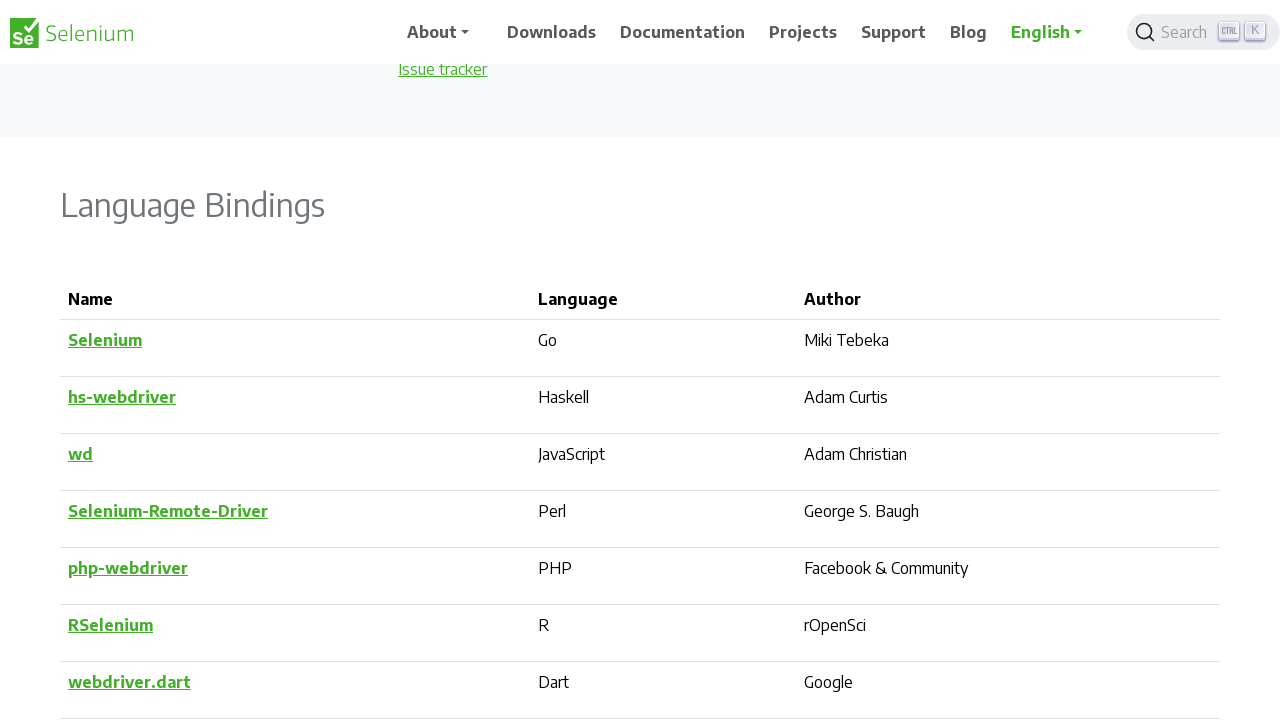

Retrieved name element from table row 3
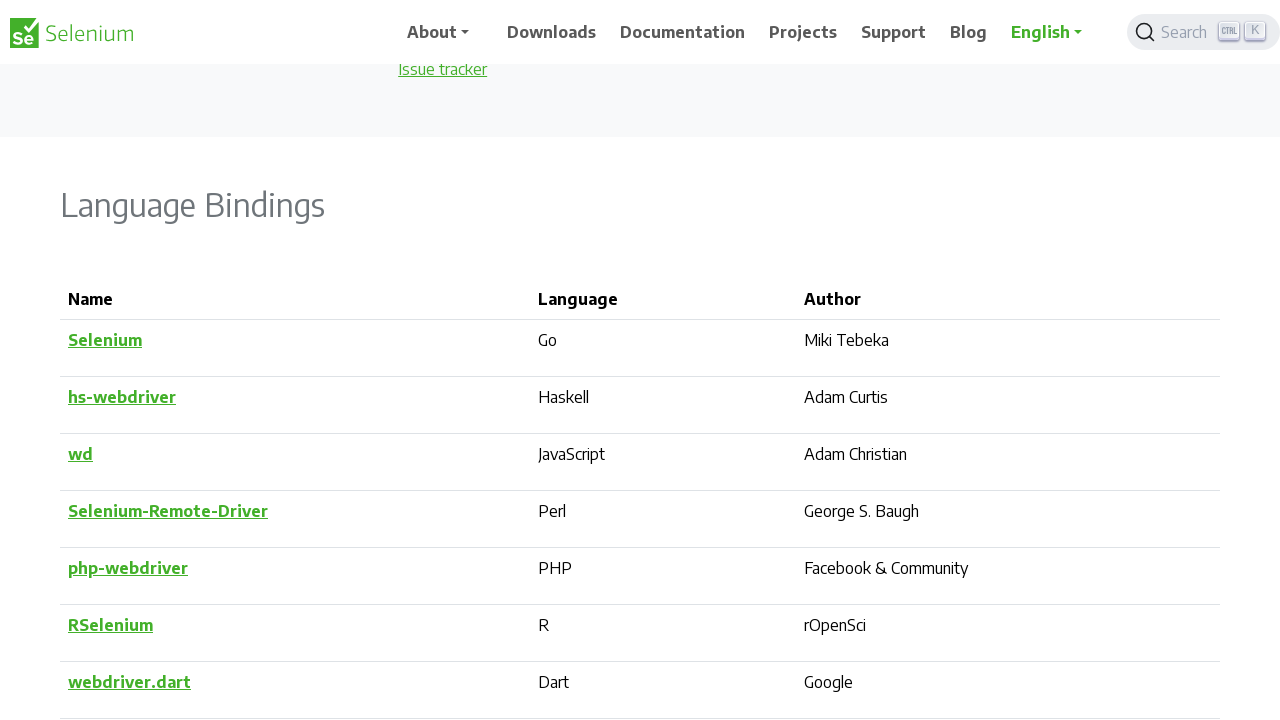

Retrieved name element from table row 4
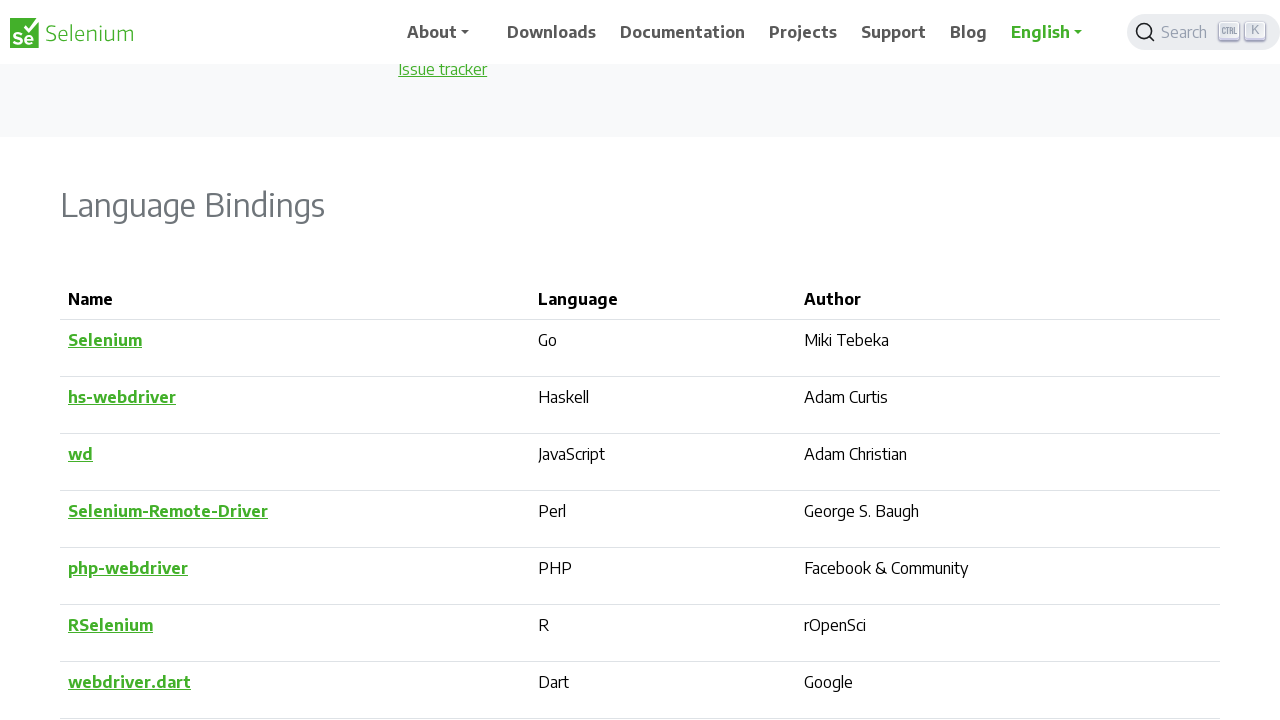

Retrieved name element from table row 5
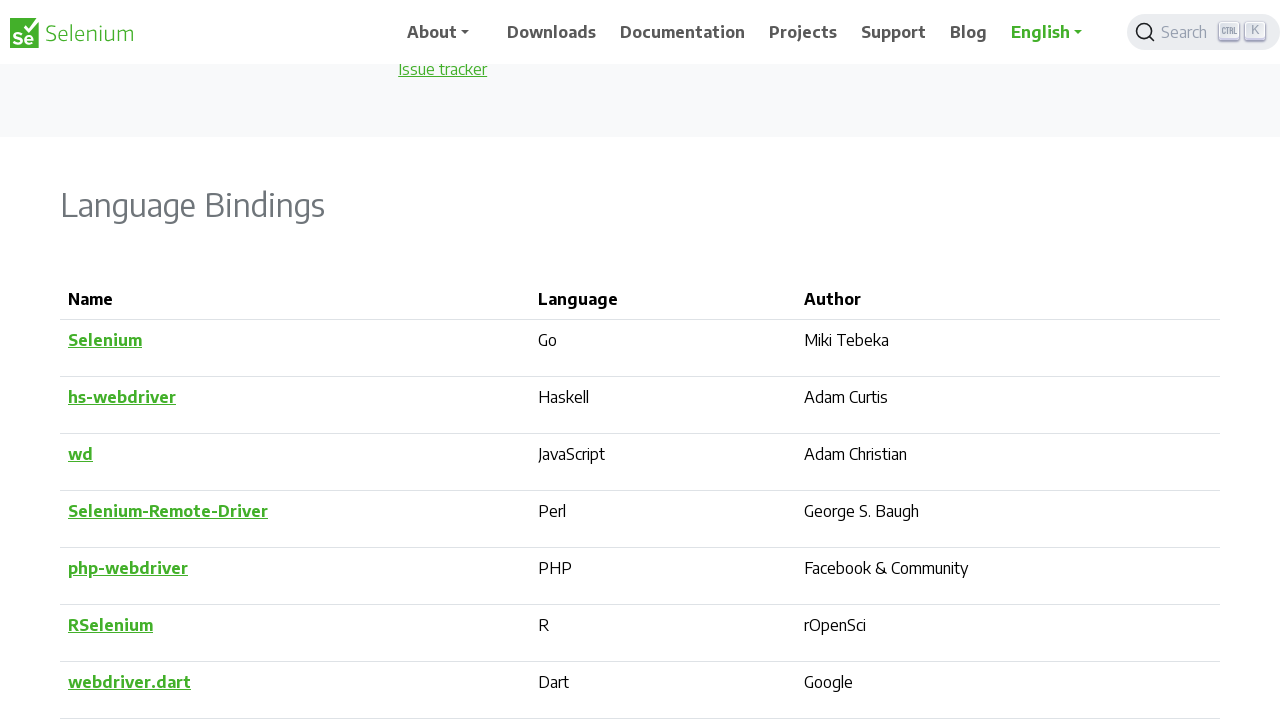

Retrieved name element from table row 6
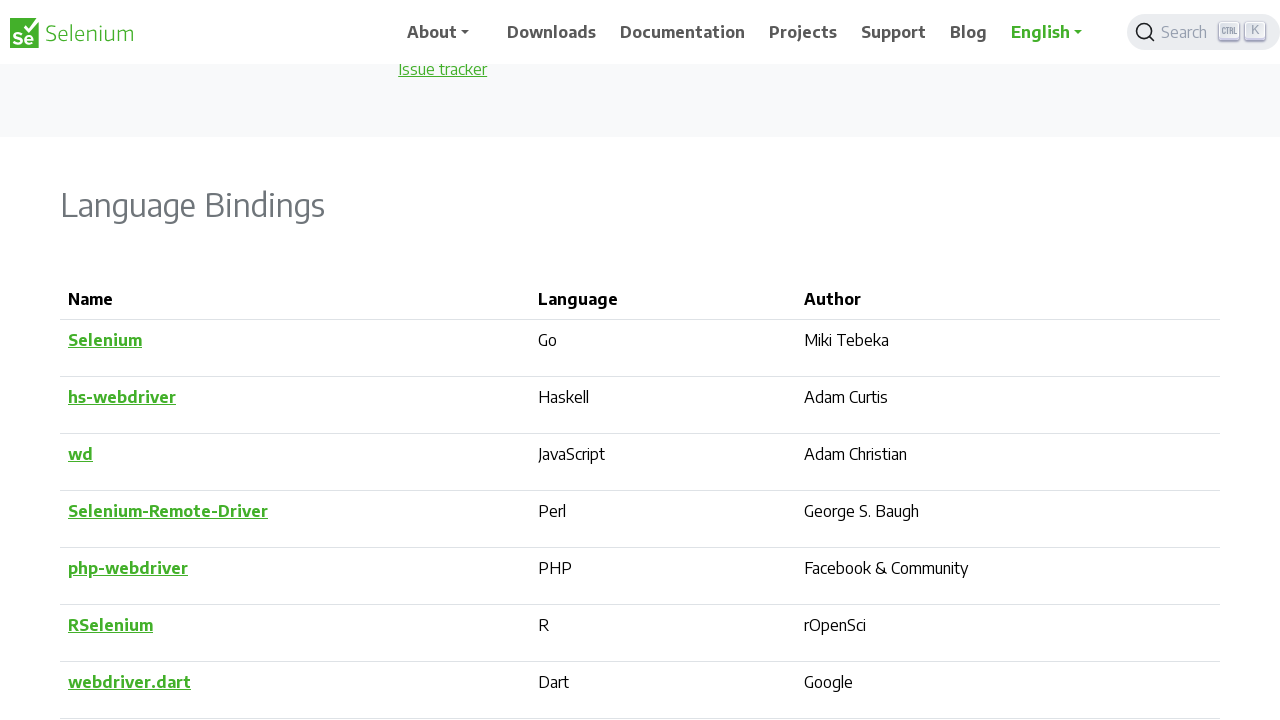

Retrieved name element from table row 7
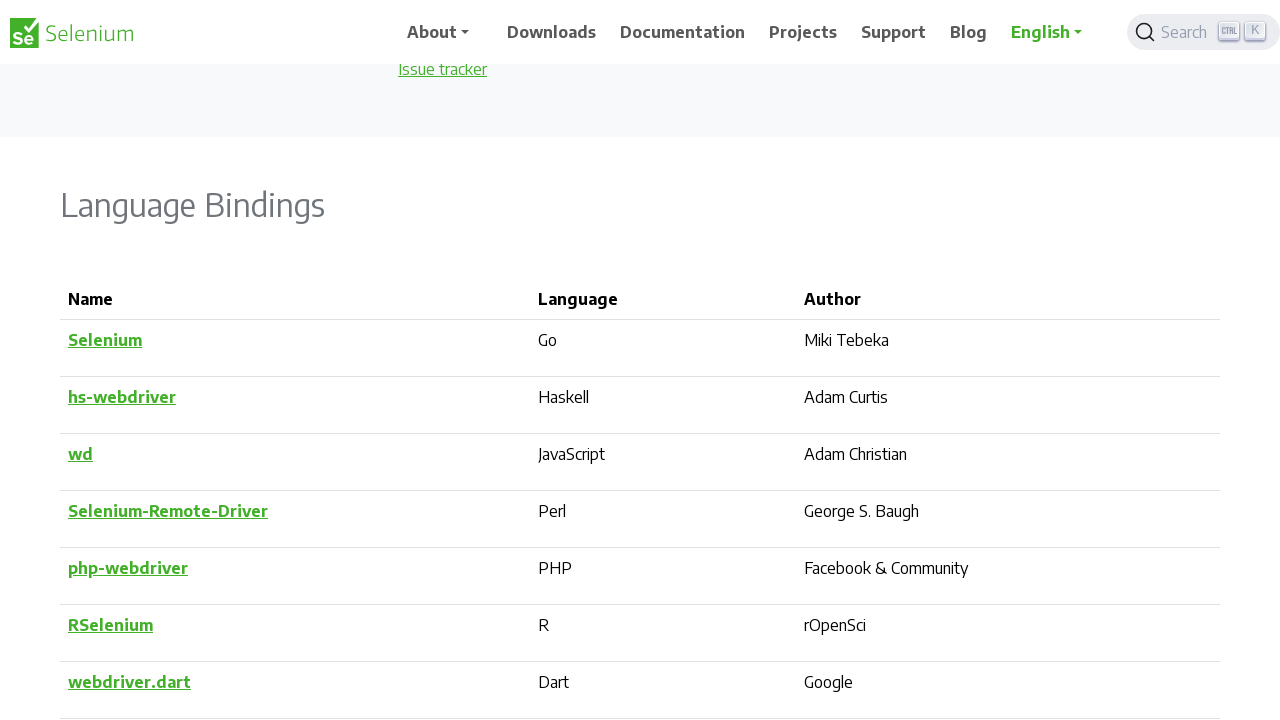

Retrieved name element from table row 8
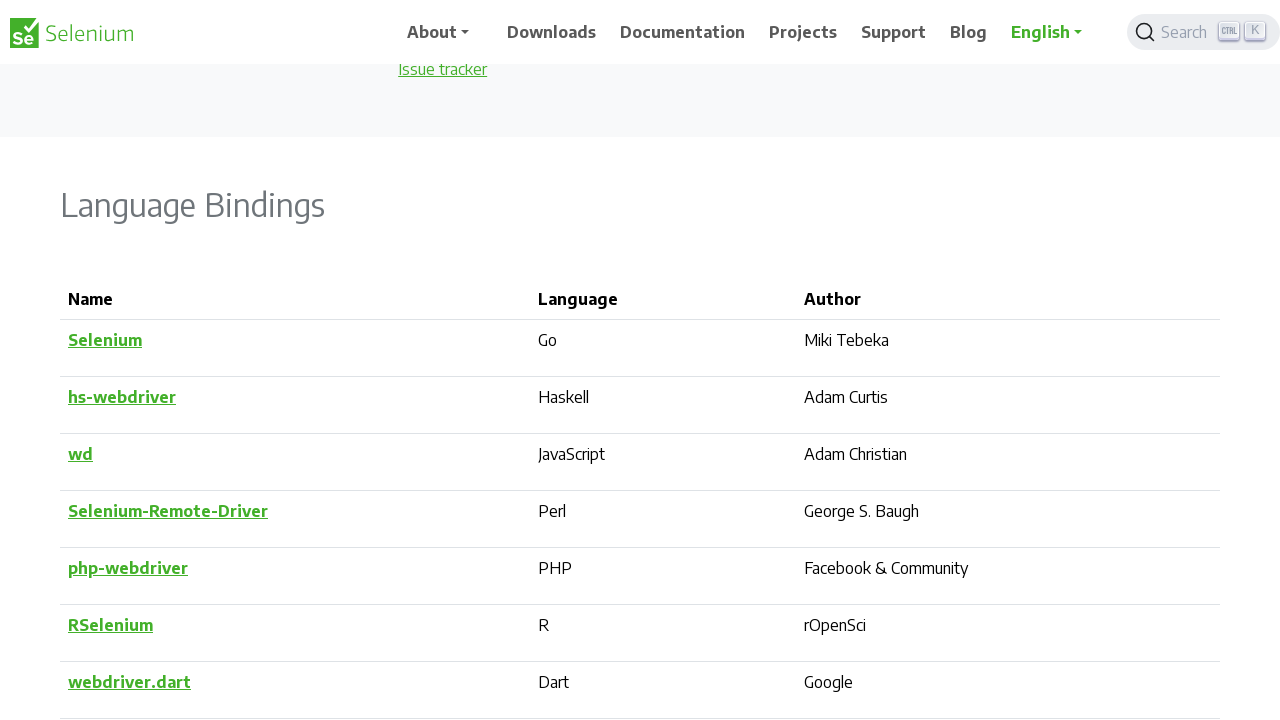

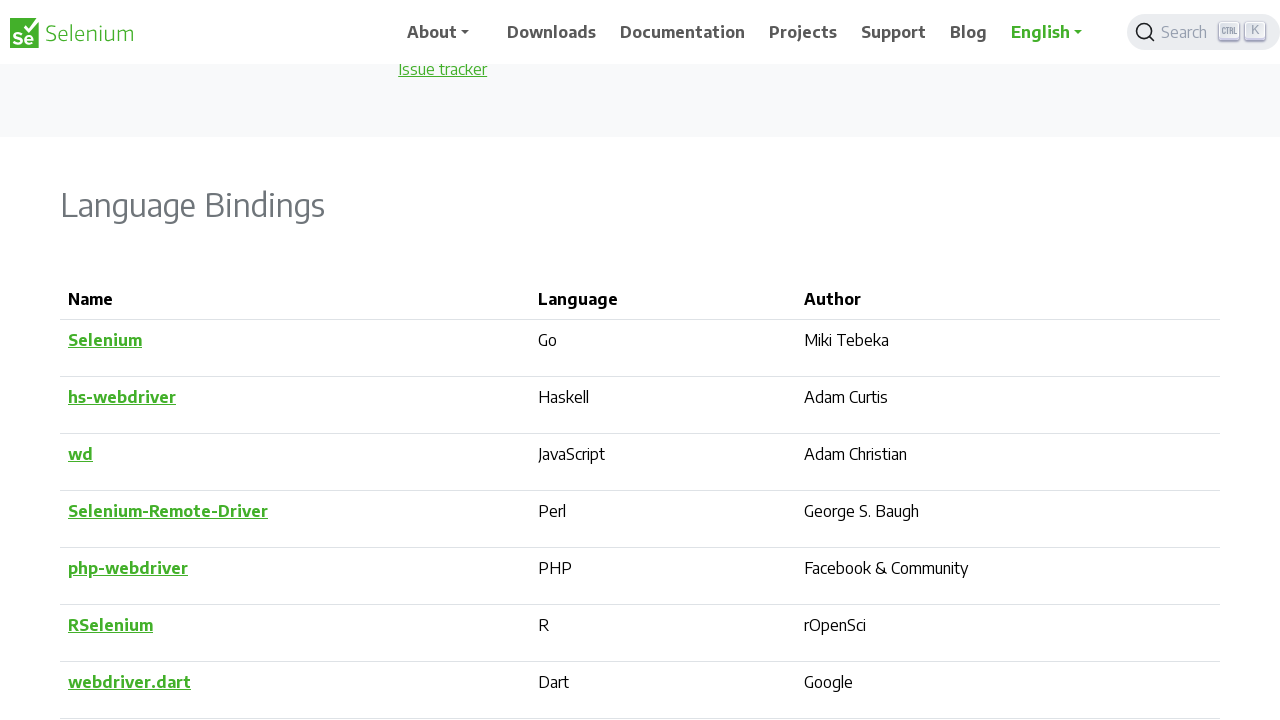